Tests form submission with no data filled, expecting an error message to enter data

Starting URL: https://lm.skillbox.cc/qa_tester/module02/homework1/

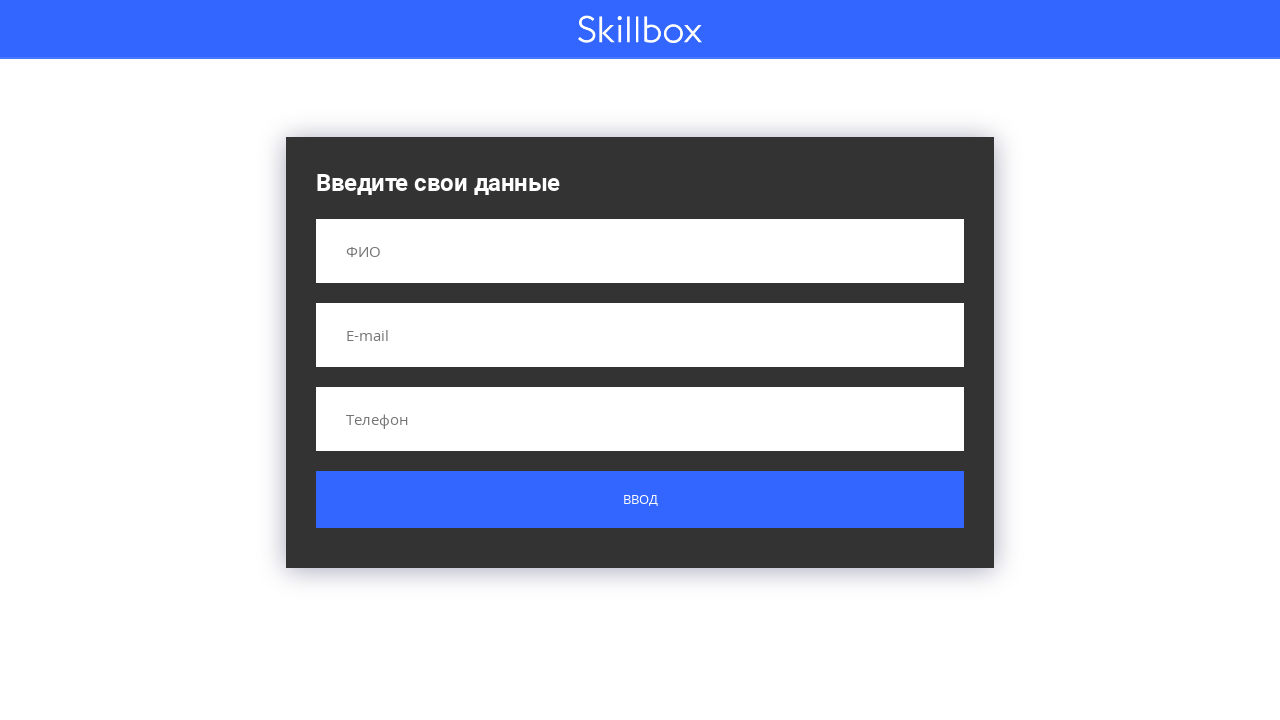

Clicked submit button without filling any form fields at (640, 500) on .custom-form__button
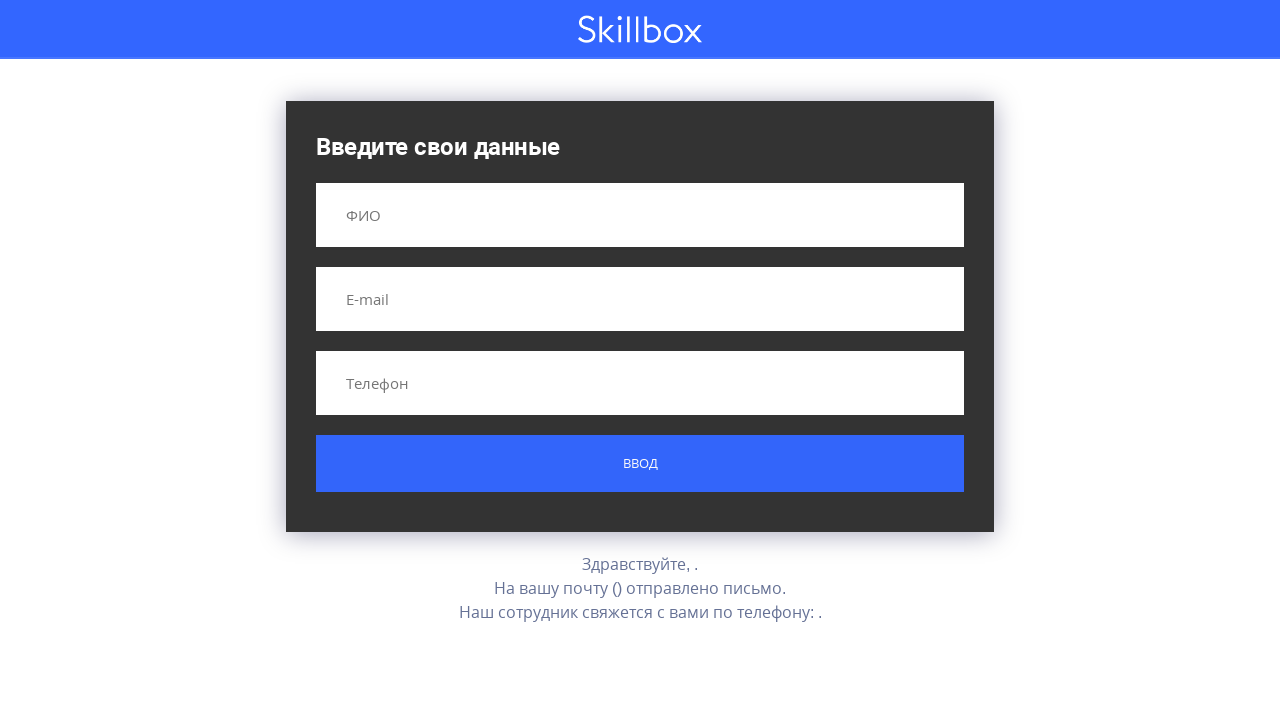

Error message appeared prompting to enter data
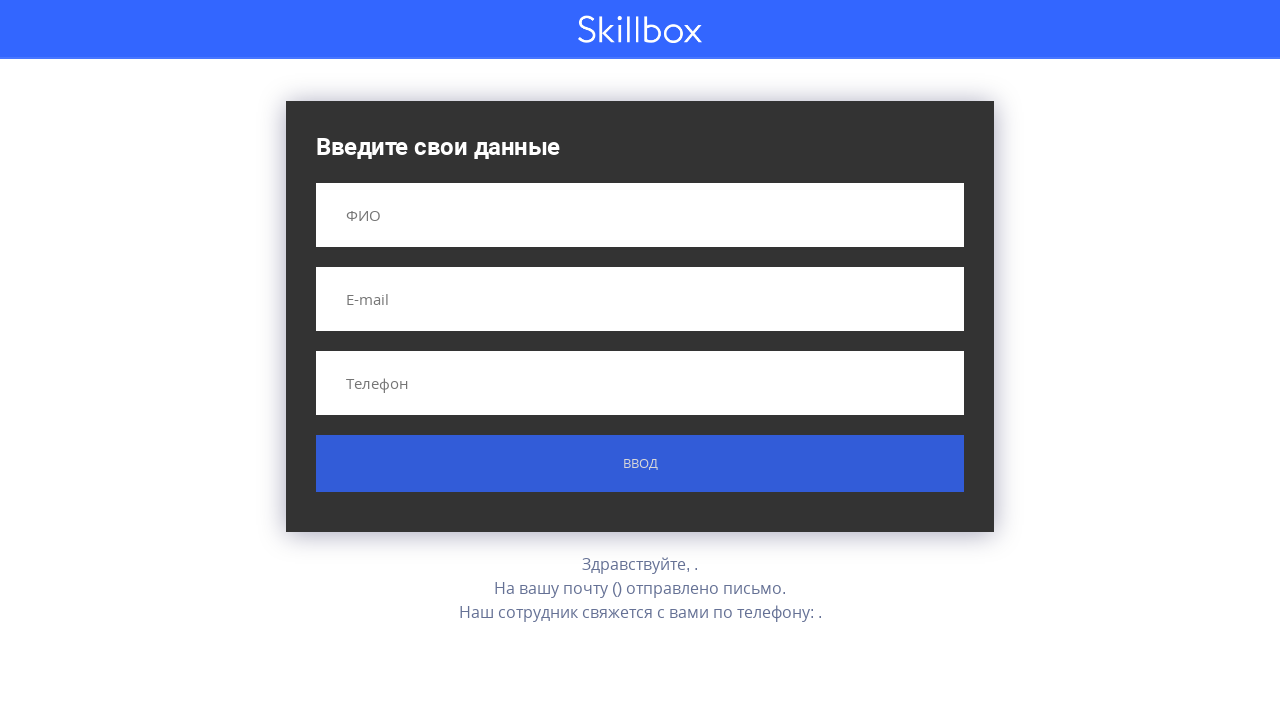

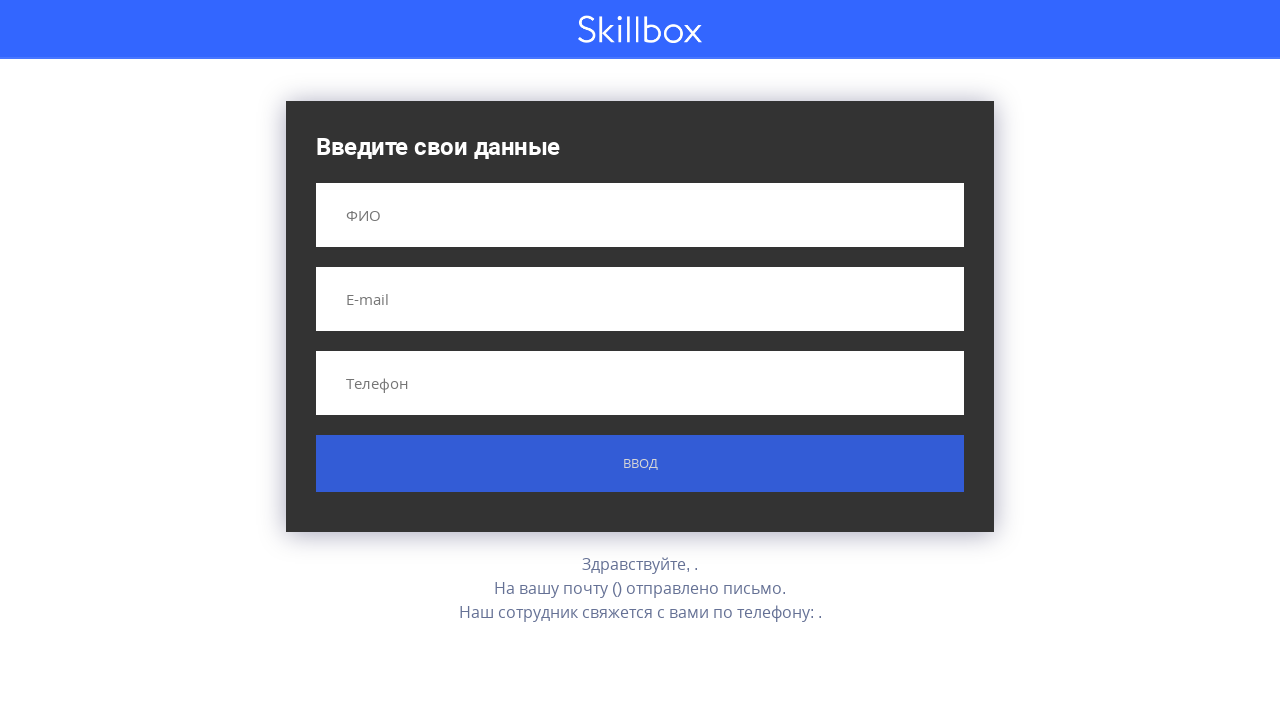